Tests filtering to display only active (incomplete) items by clicking the Active link.

Starting URL: https://demo.playwright.dev/todomvc

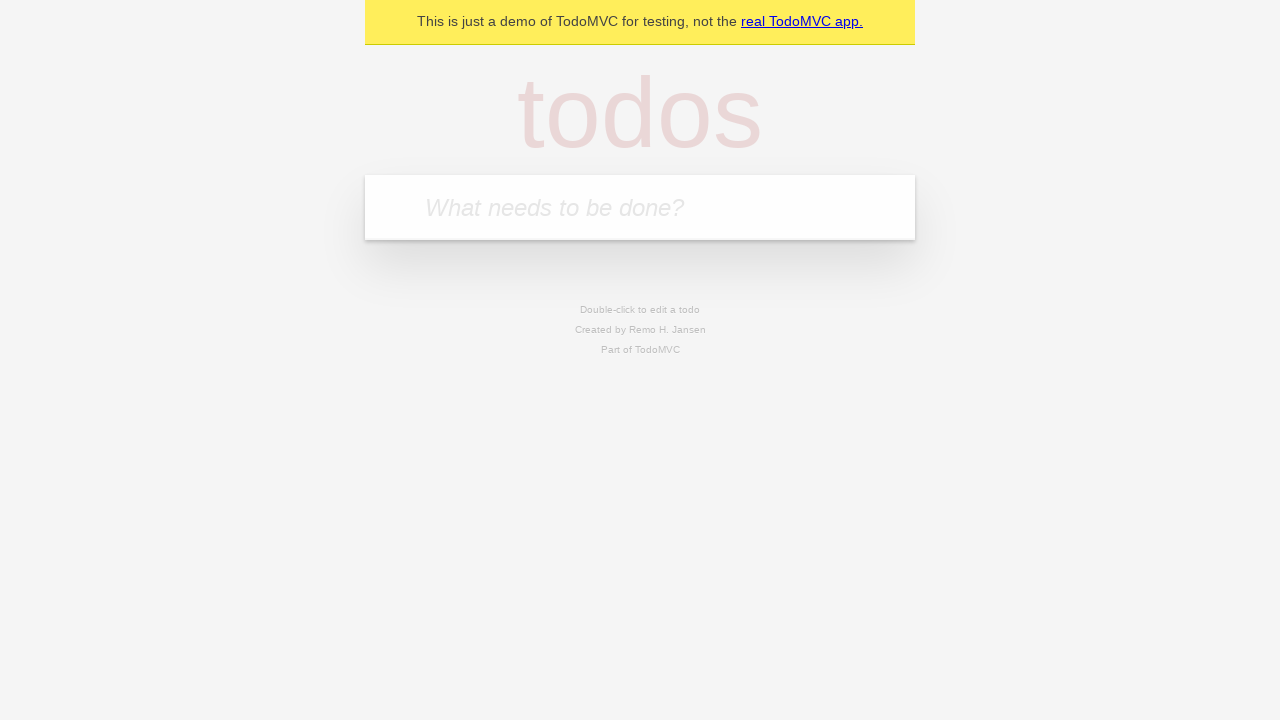

Filled todo input with 'buy some cheese' on internal:attr=[placeholder="What needs to be done?"i]
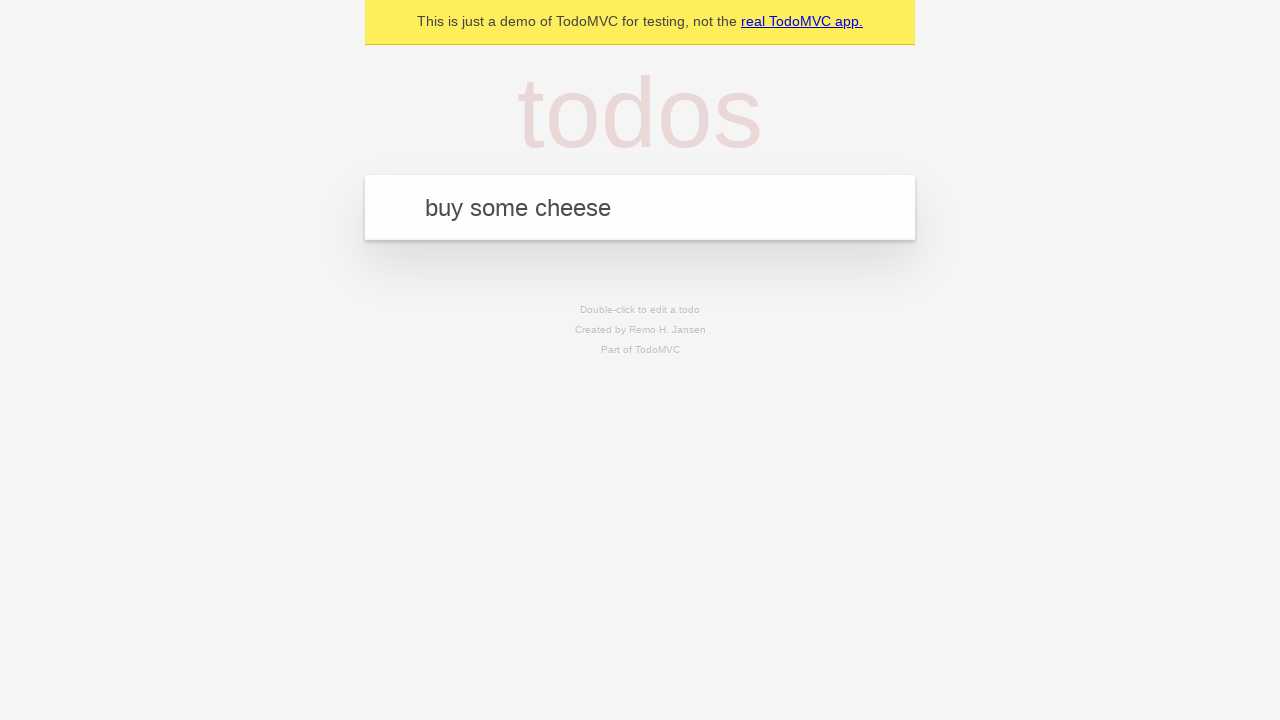

Pressed Enter to create first todo on internal:attr=[placeholder="What needs to be done?"i]
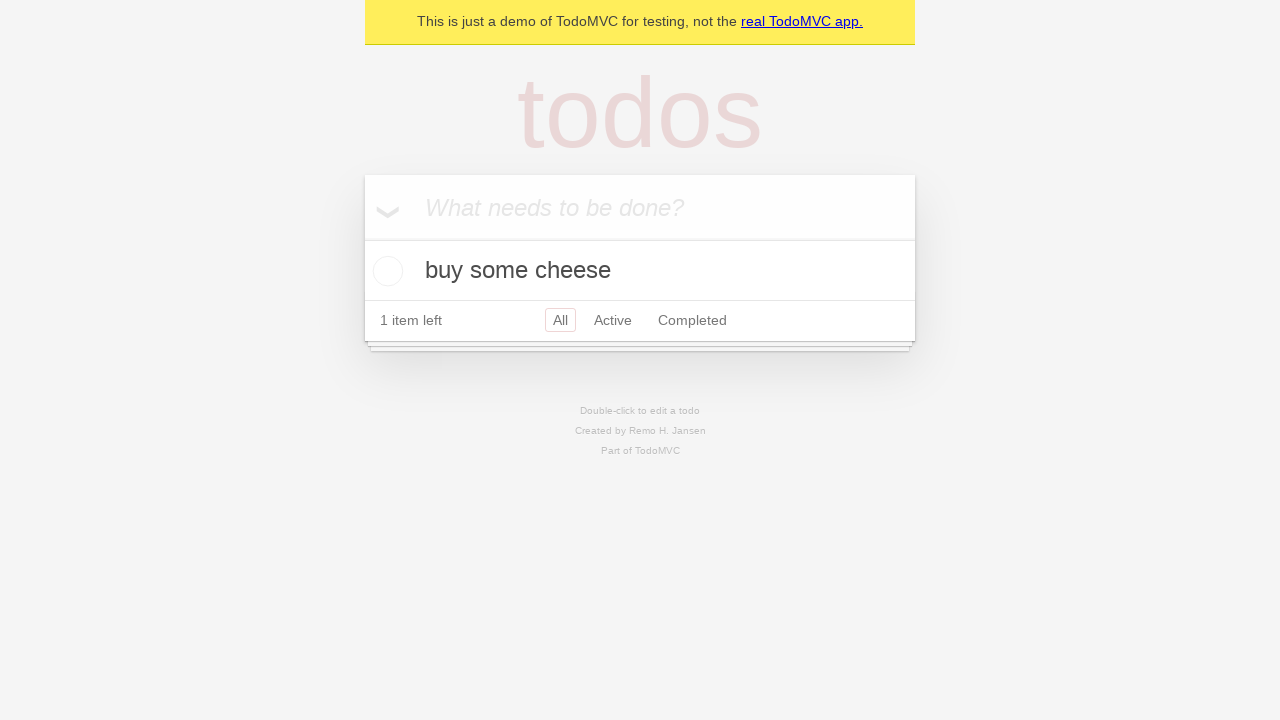

Filled todo input with 'feed the cat' on internal:attr=[placeholder="What needs to be done?"i]
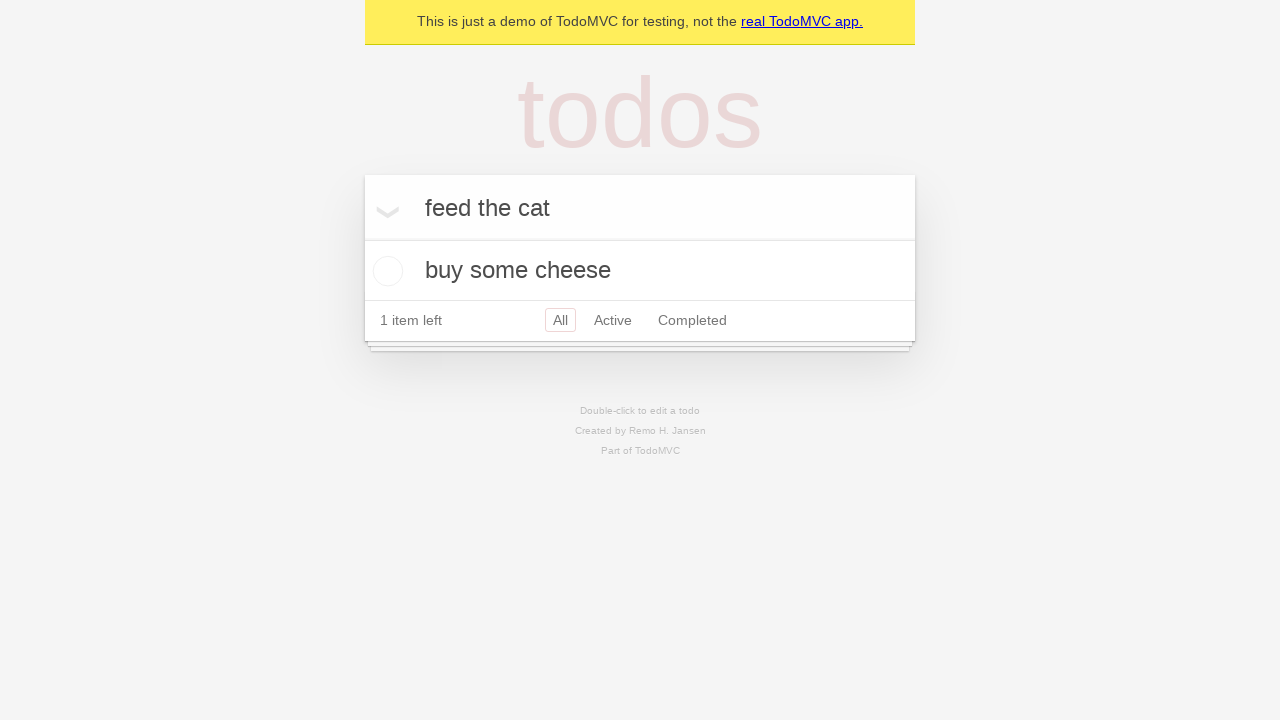

Pressed Enter to create second todo on internal:attr=[placeholder="What needs to be done?"i]
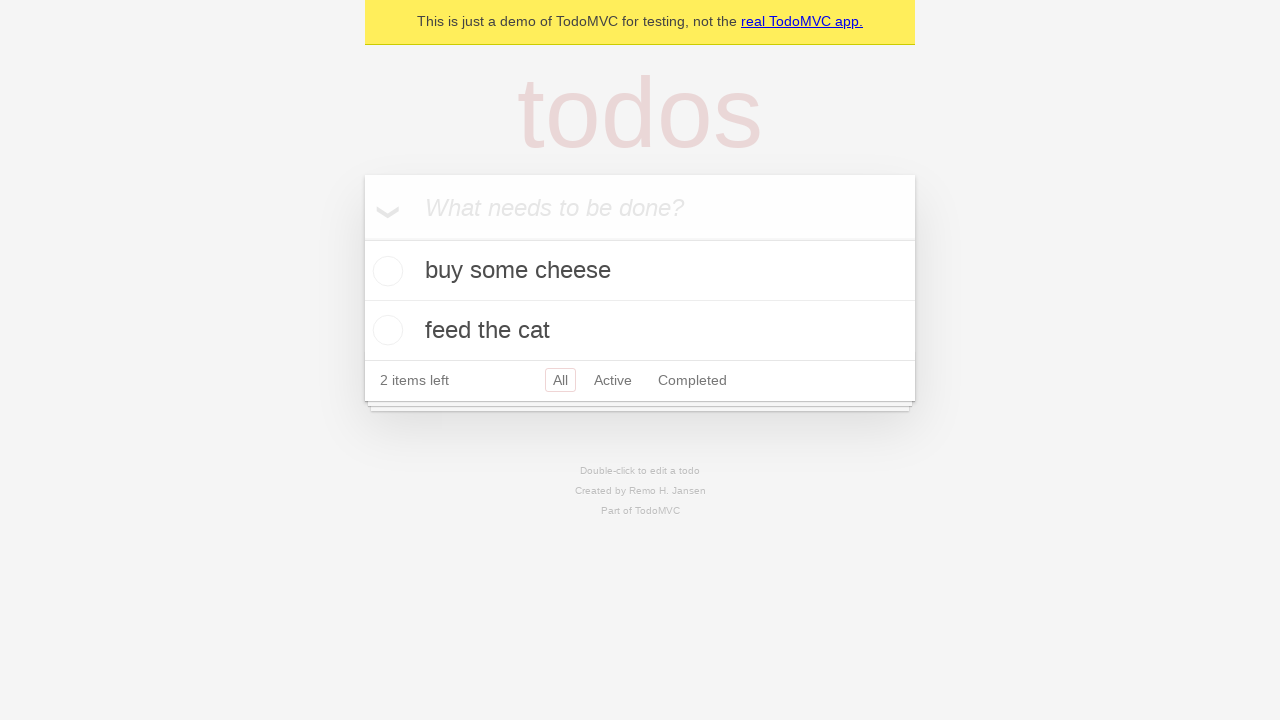

Filled todo input with 'book a doctors appointment' on internal:attr=[placeholder="What needs to be done?"i]
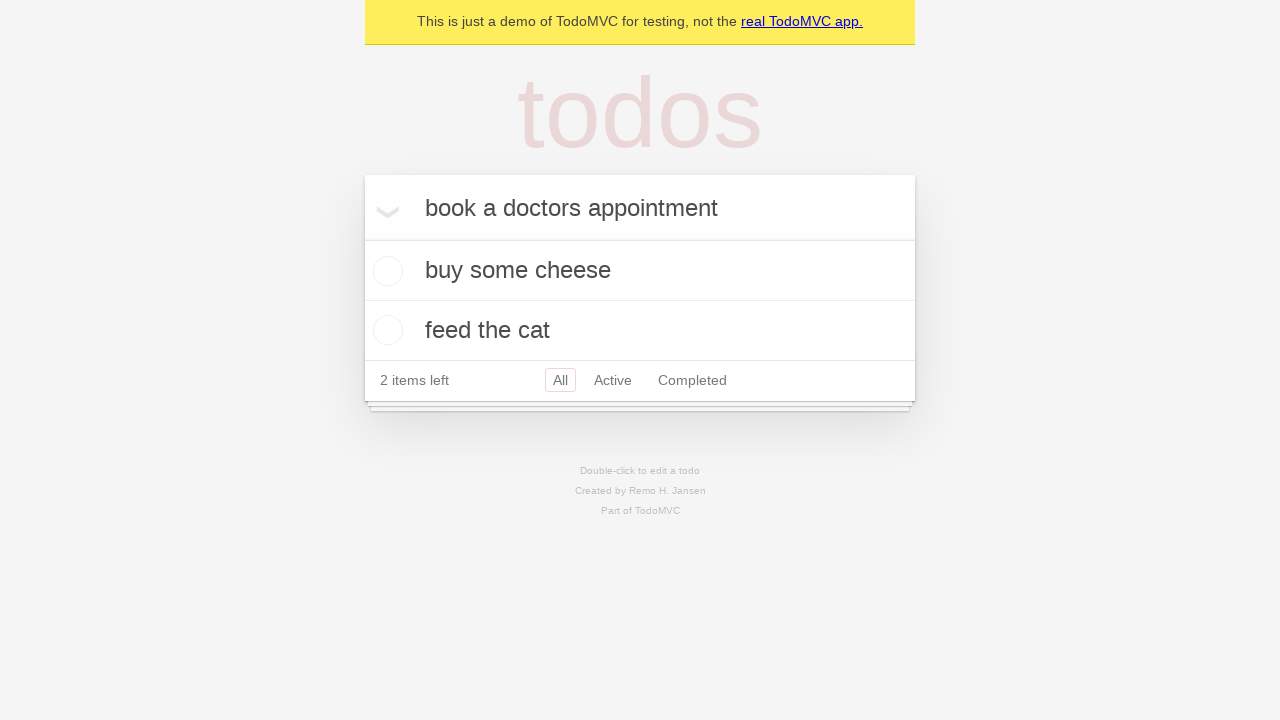

Pressed Enter to create third todo on internal:attr=[placeholder="What needs to be done?"i]
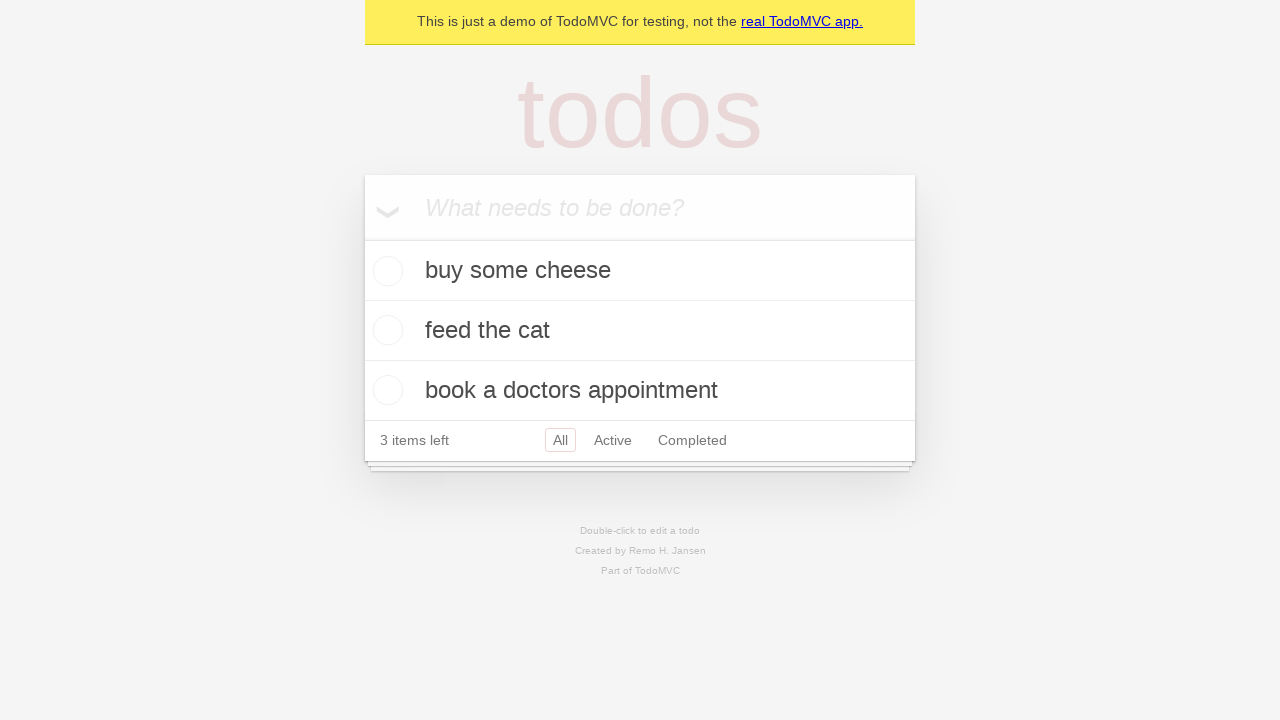

Checked the second todo item to mark it as complete at (385, 330) on internal:testid=[data-testid="todo-item"s] >> nth=1 >> internal:role=checkbox
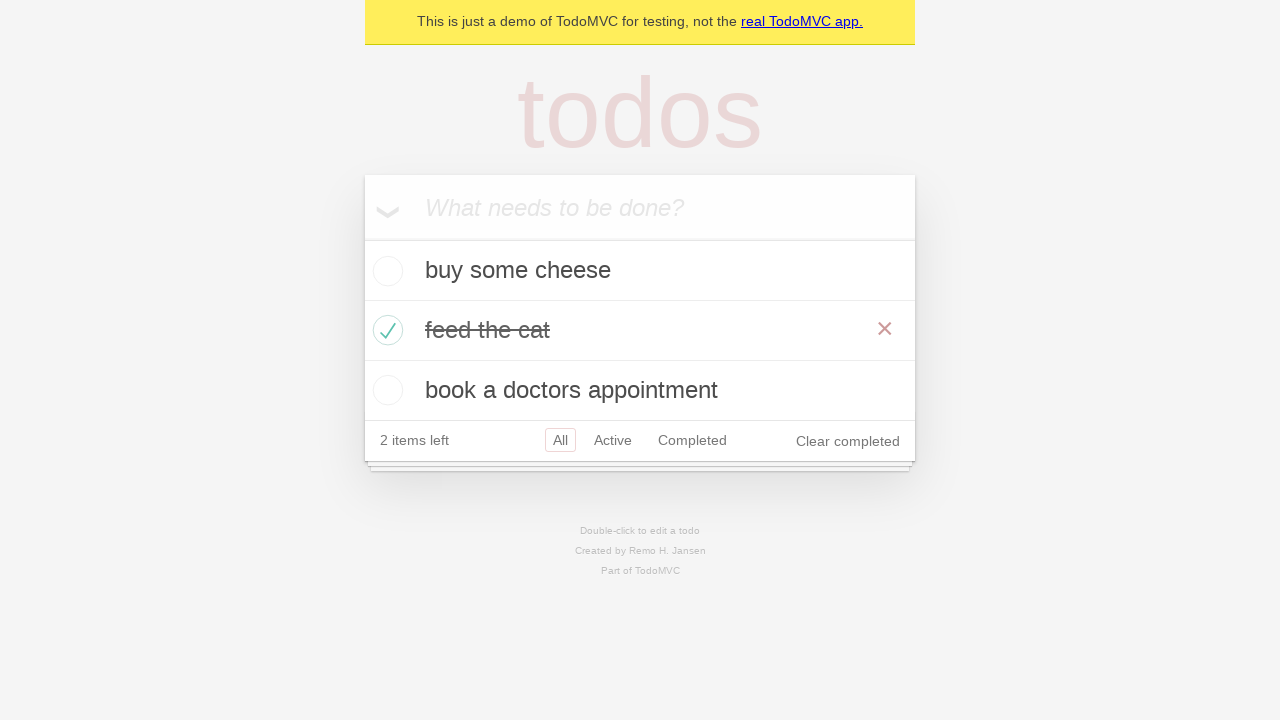

Clicked Active link to filter and display only incomplete items at (613, 440) on internal:role=link[name="Active"i]
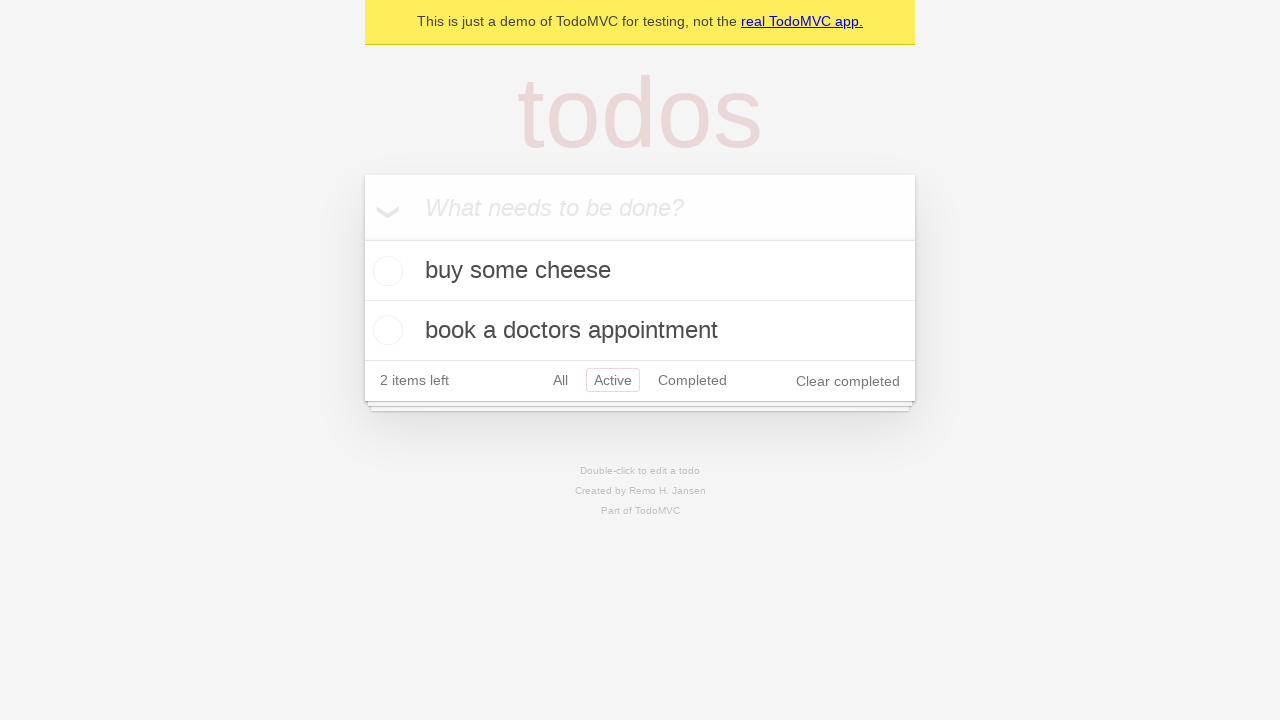

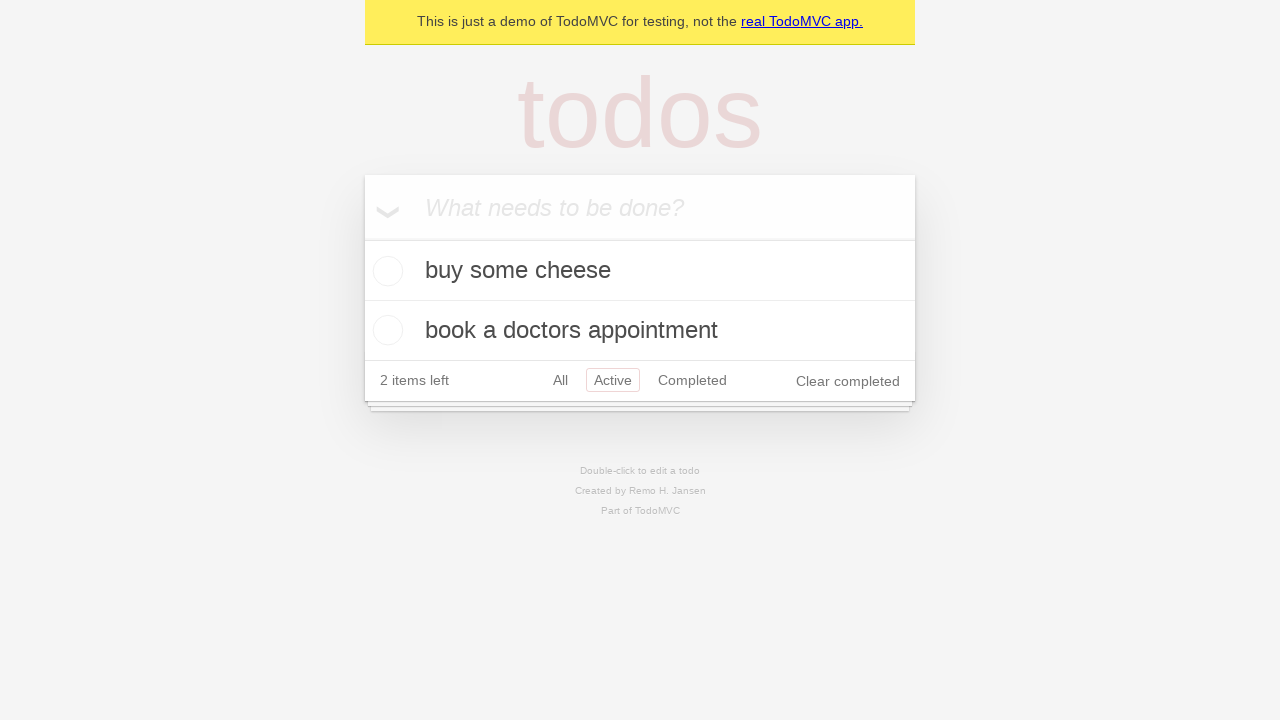